Tests drag and drop functionality by dragging element A to element B on a drag-and-drop demo page

Starting URL: https://crossbrowsertesting.github.io/drag-and-drop

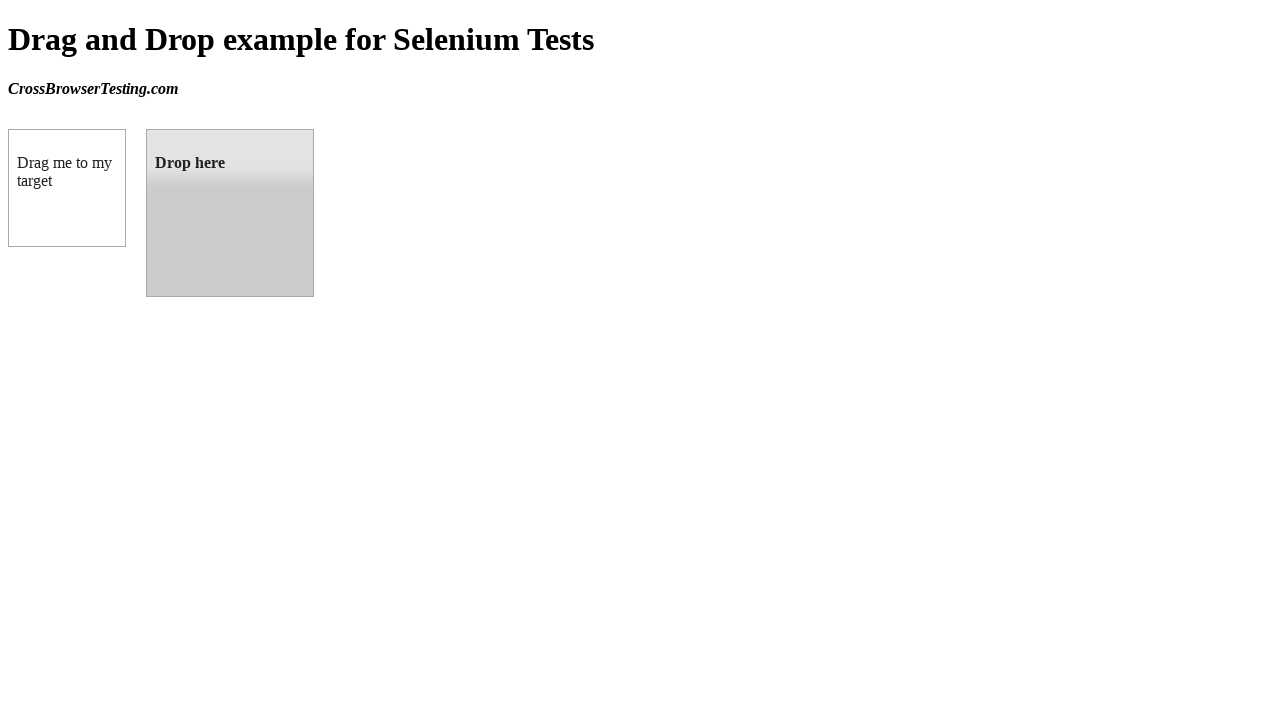

Located source element (draggable box A)
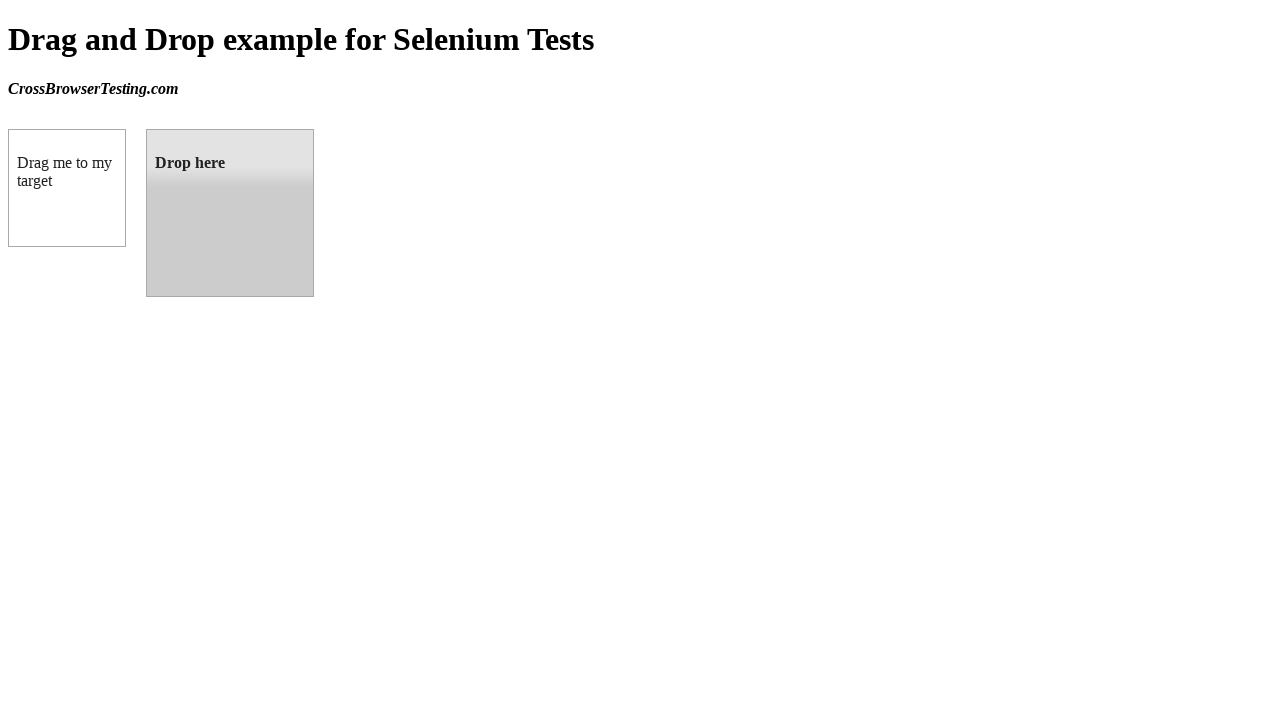

Located target element (droppable box B)
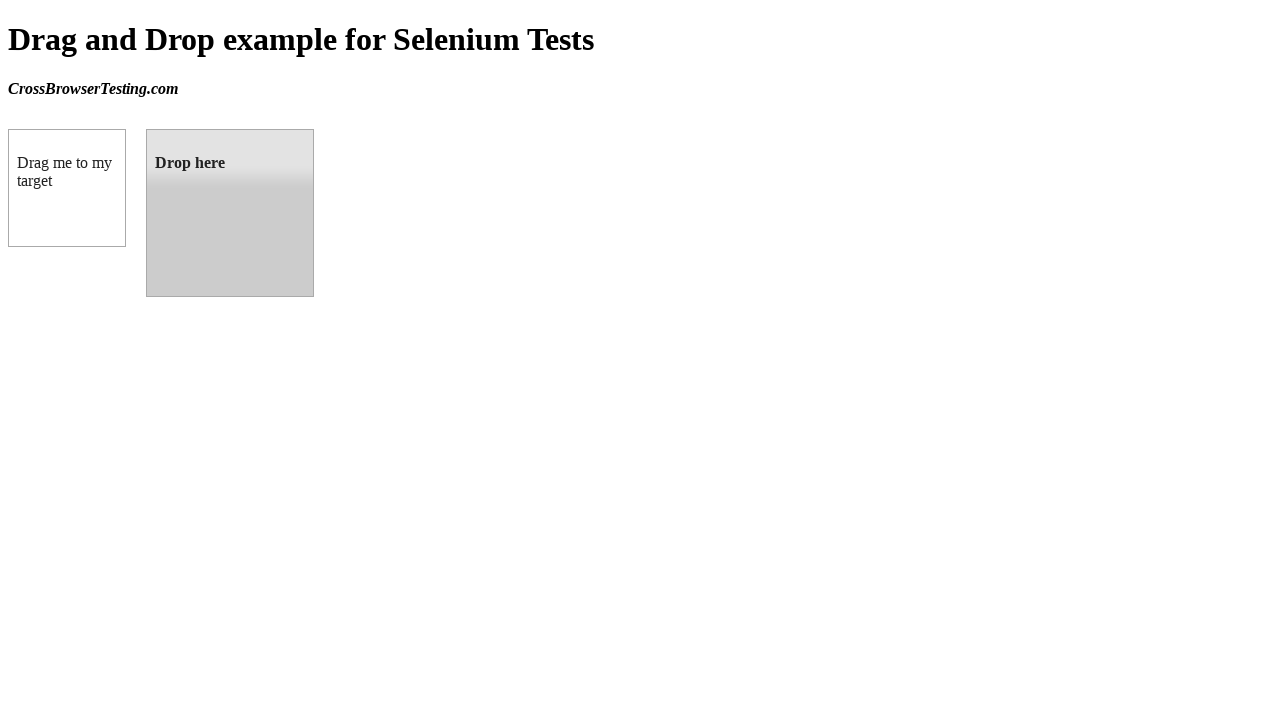

Dragged element A onto element B at (230, 213)
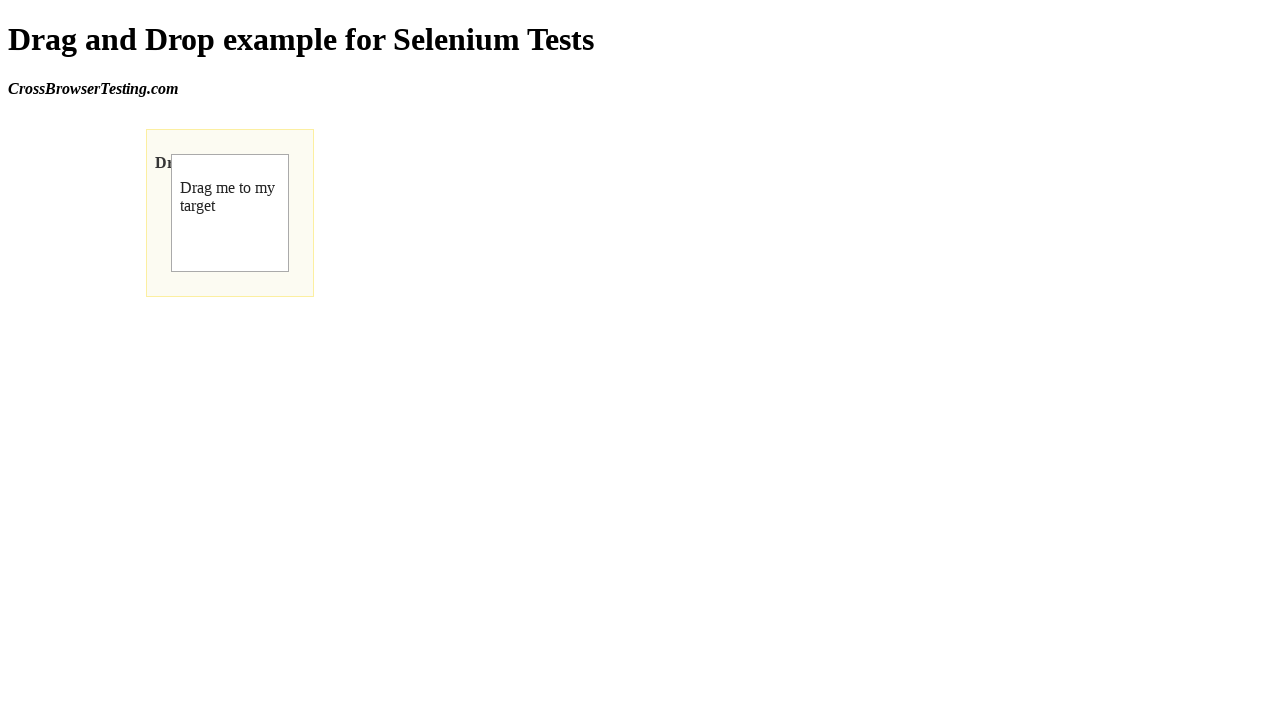

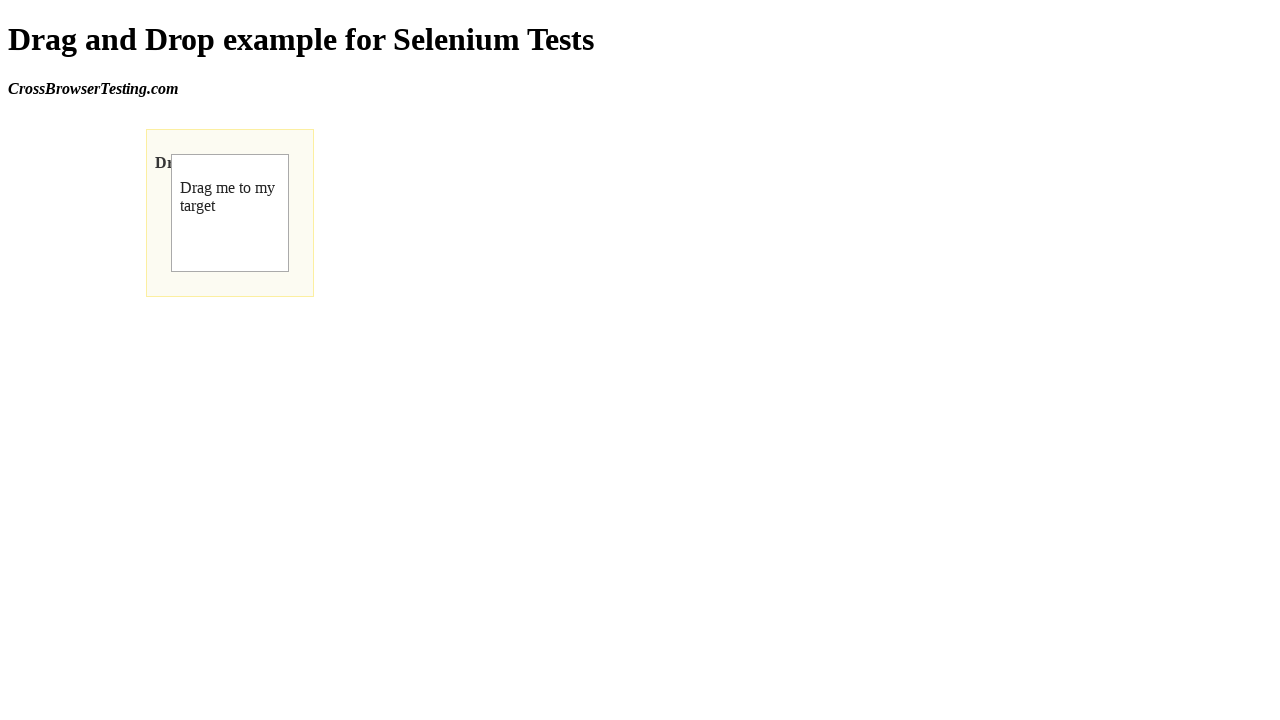